Tests setting window/viewport properties to specific dimensions

Starting URL: https://devqa.io/

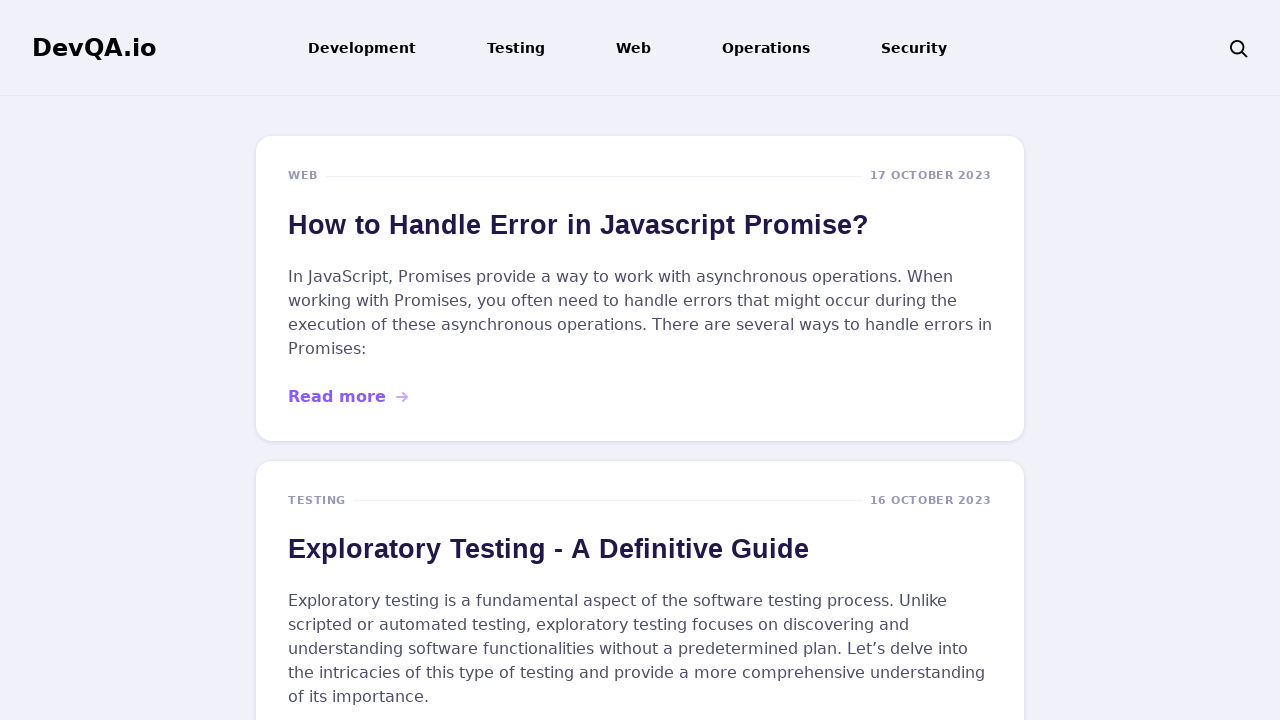

Set viewport size to 1520x680 pixels
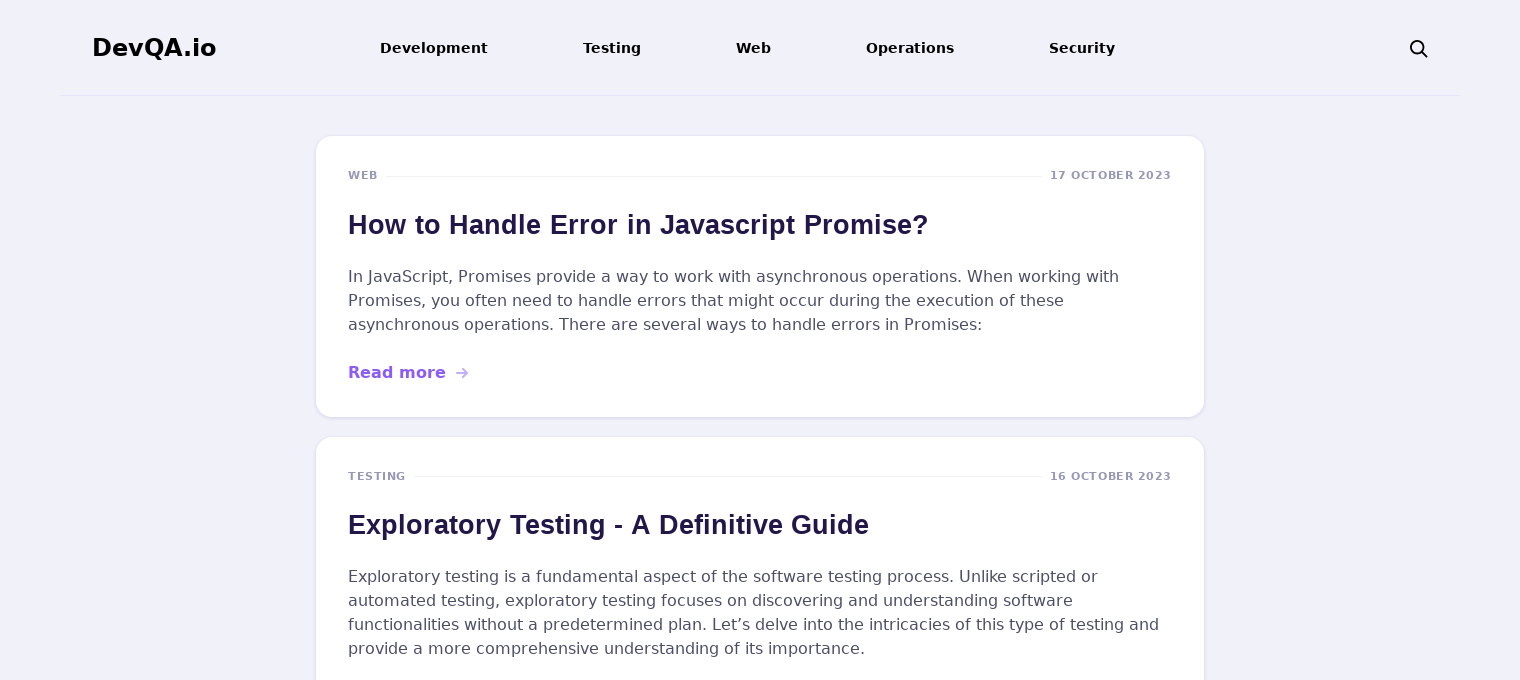

Waited for page to reach domcontentloaded state after viewport resize
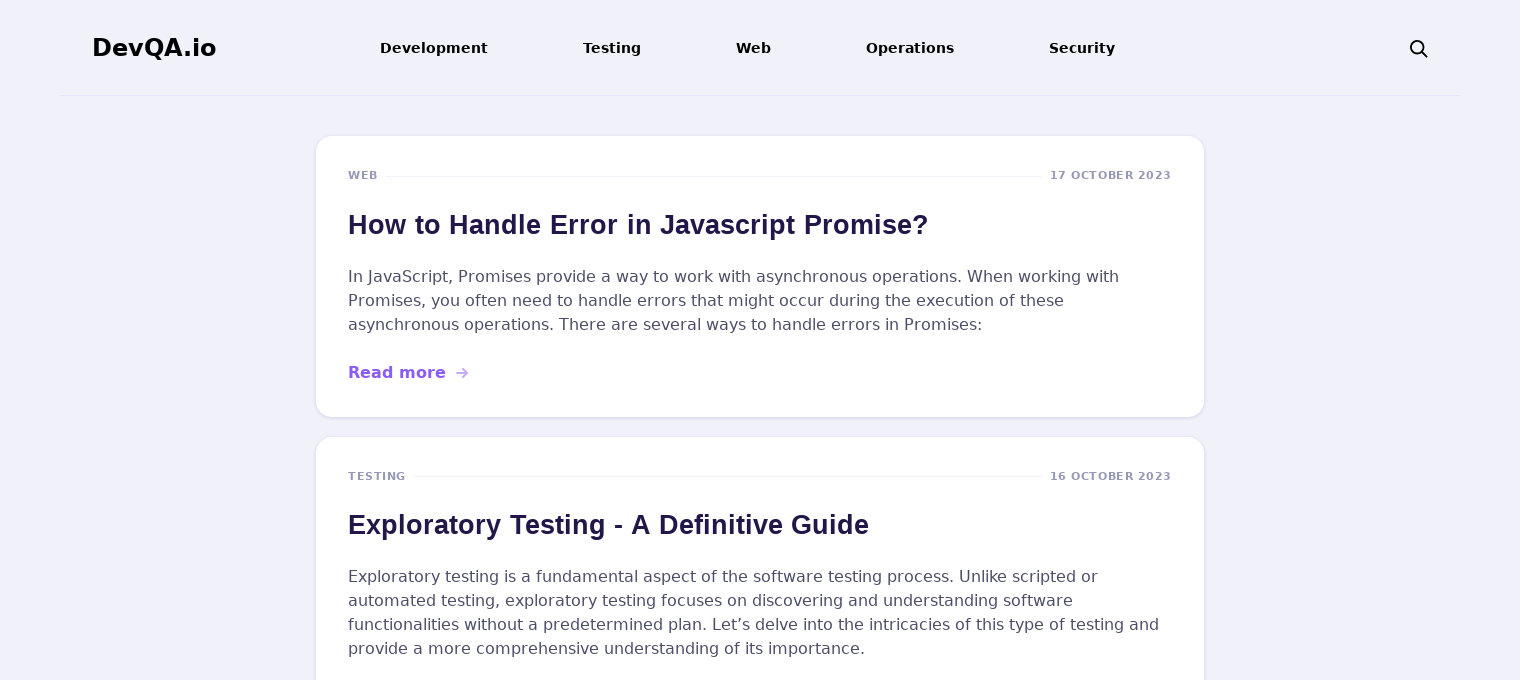

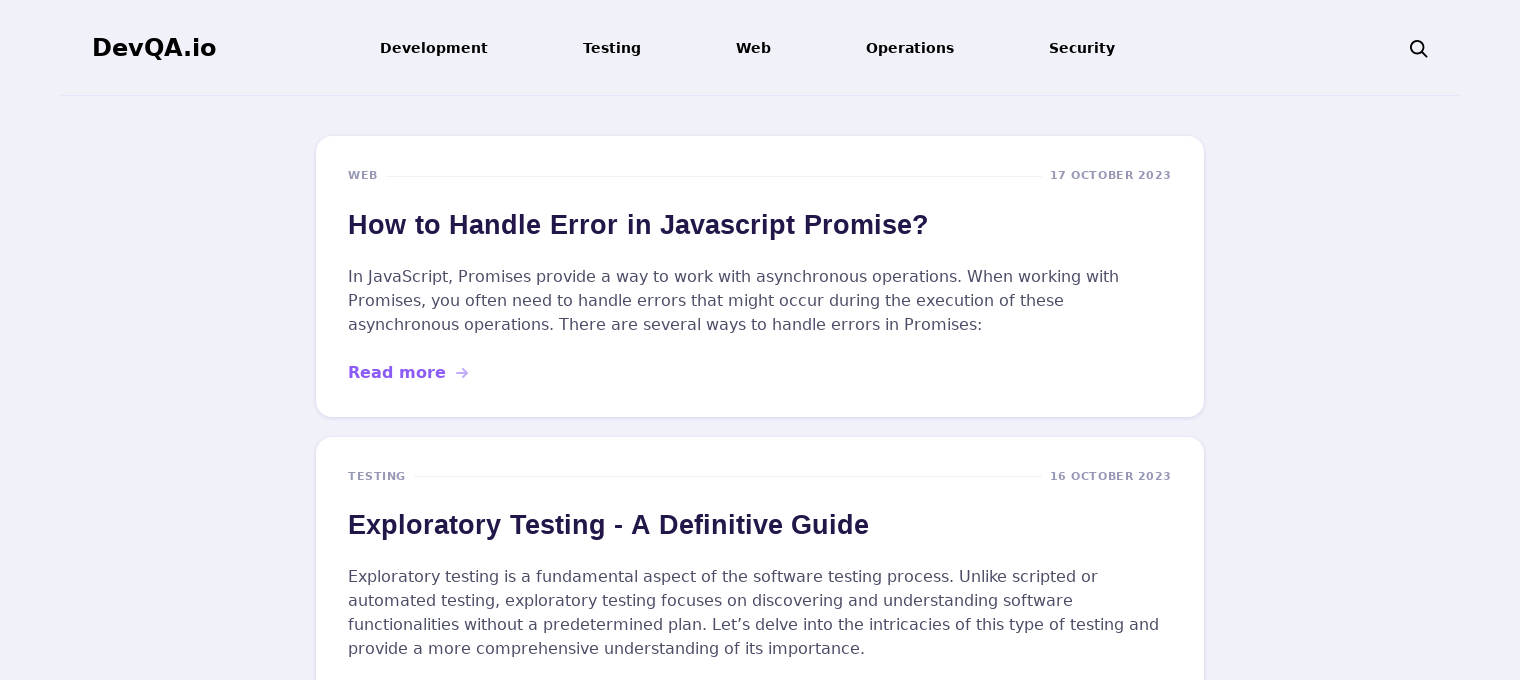